Navigates to Climatempo weather page for São Paulo and waits for the temperature element to load on the page

Starting URL: https://www.climatempo.com.br/previsao-do-tempo/agora/cidade/558/saopaulo-sp

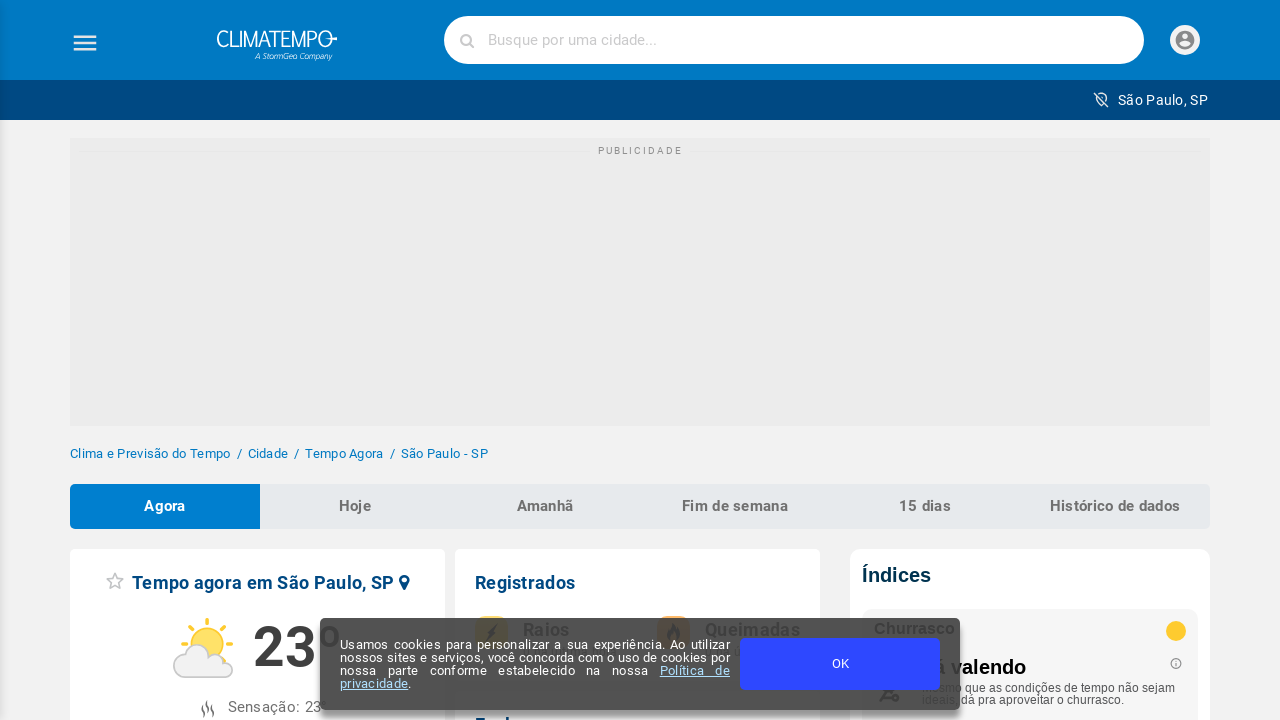

Navigated to Climatempo weather page for São Paulo
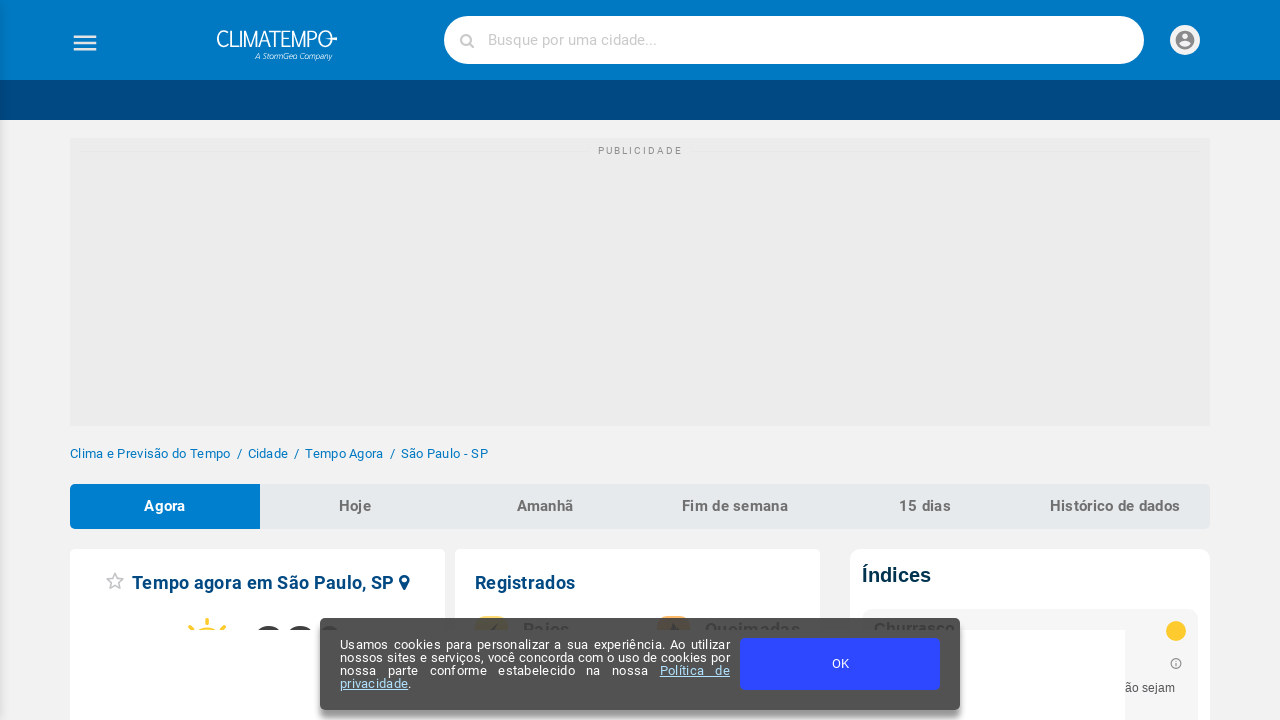

Temperature element loaded on the page
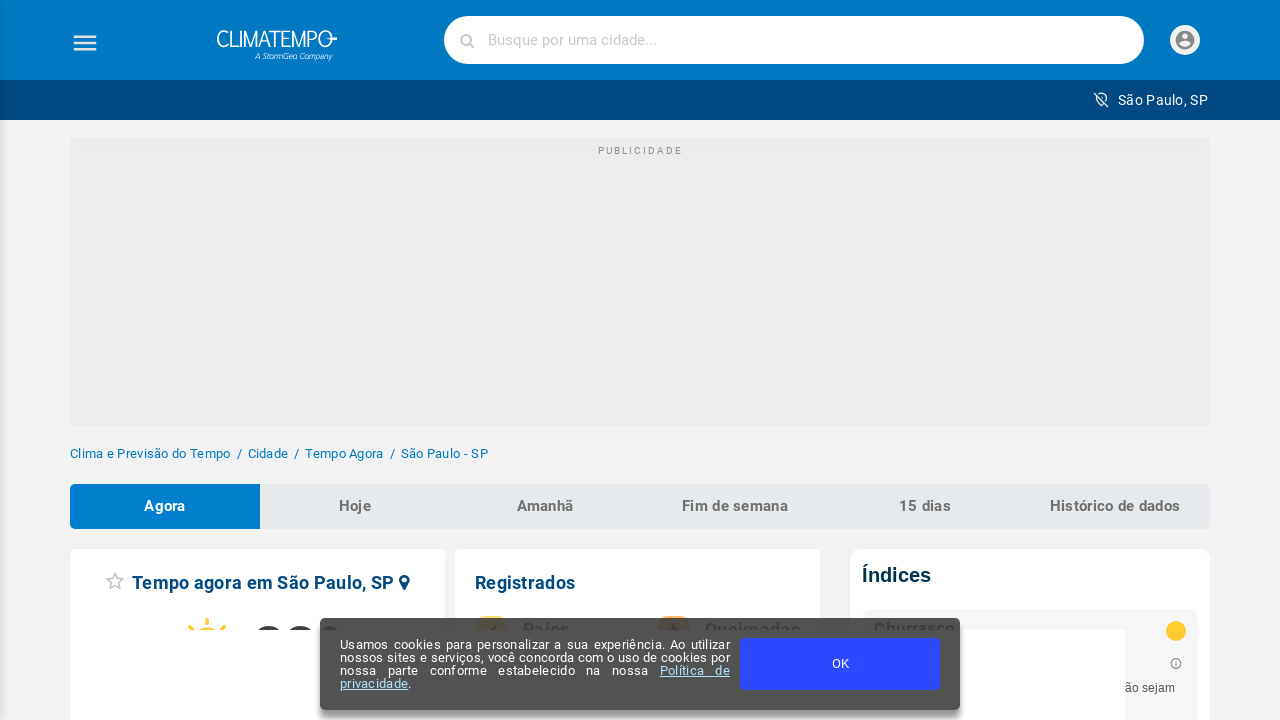

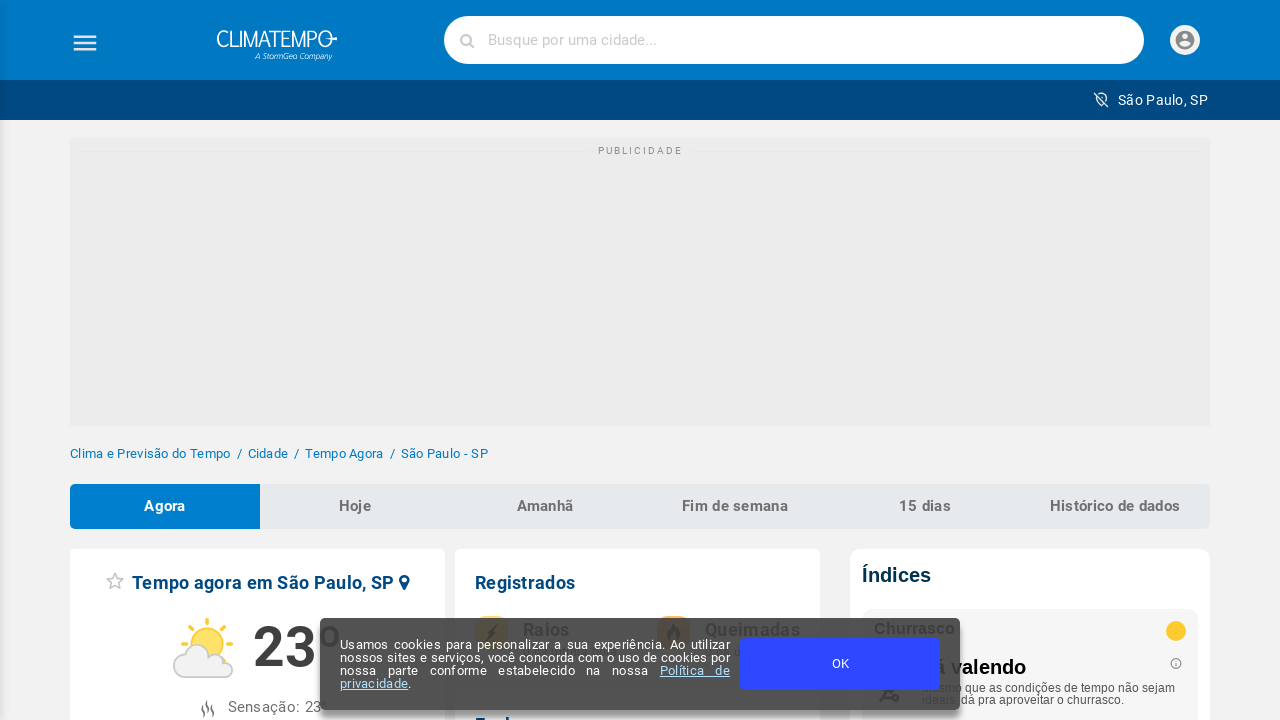